Tests keyboard actions on a number input field by entering a value and using arrow keys to increment and decrement it

Starting URL: http://the-internet.herokuapp.com/inputs

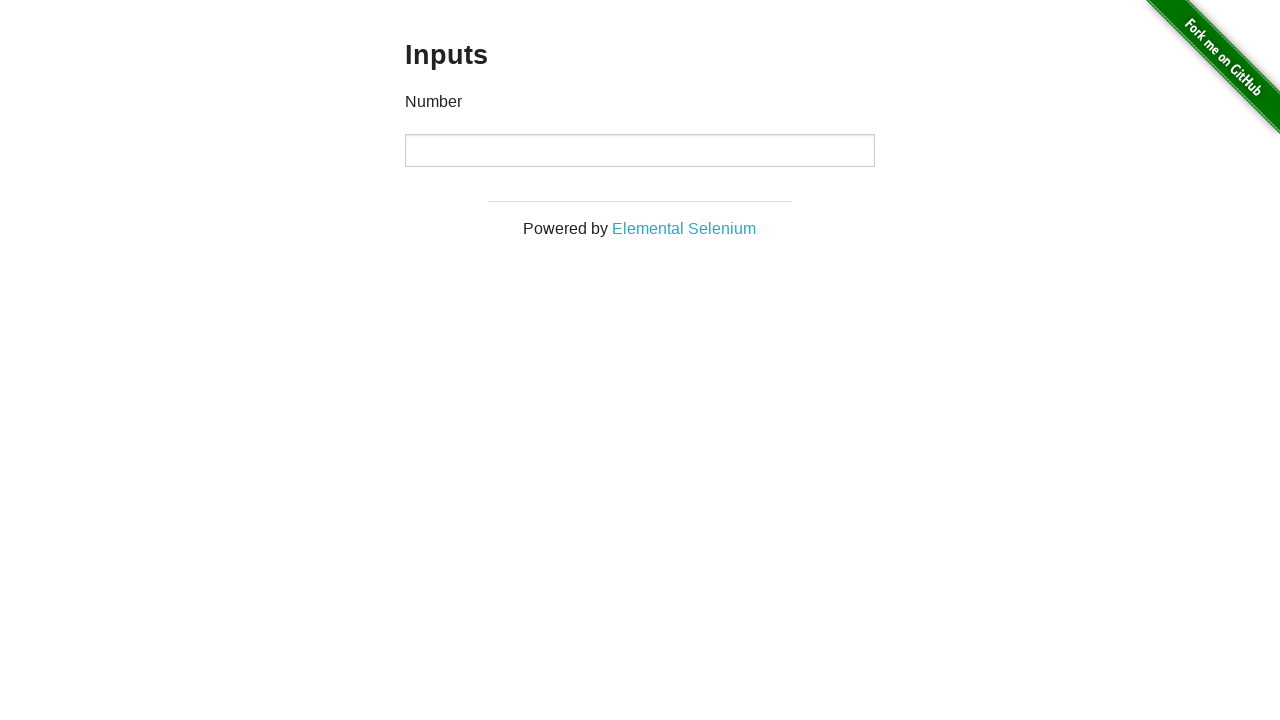

Filled number input field with value '5' on //p[contains(text(),'Number')]/following::input
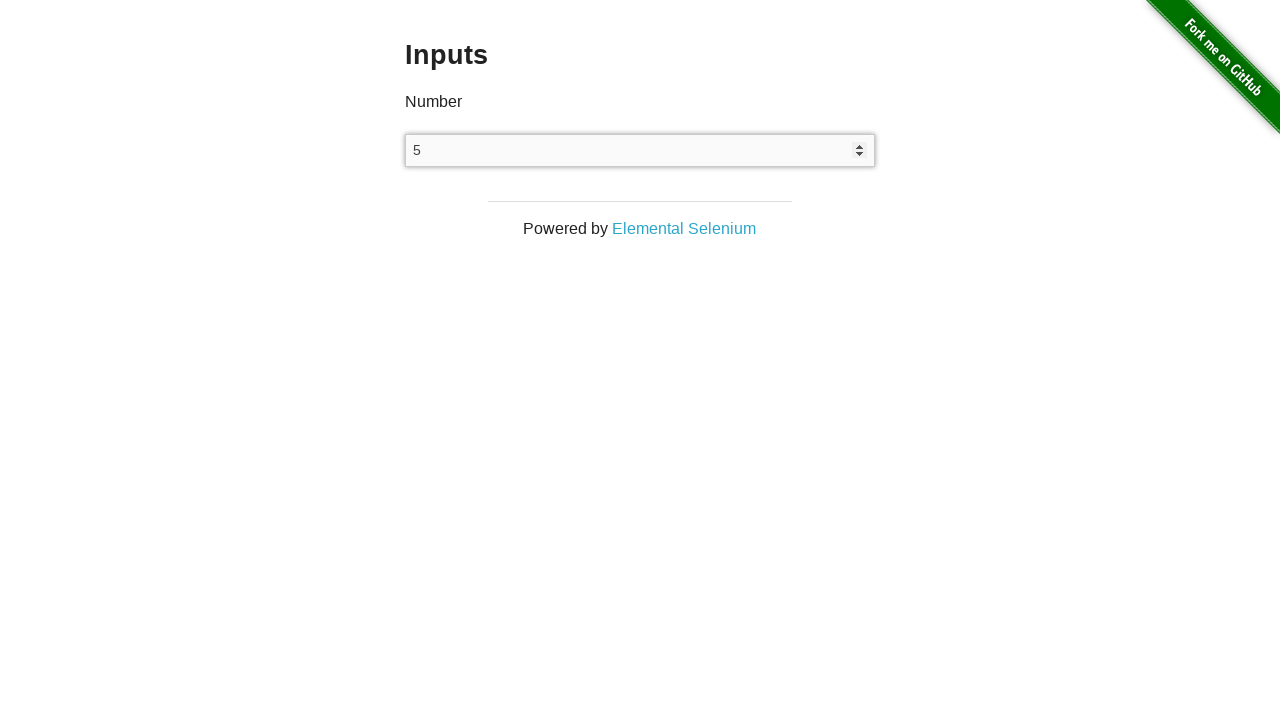

Pressed ArrowUp to increment the number value
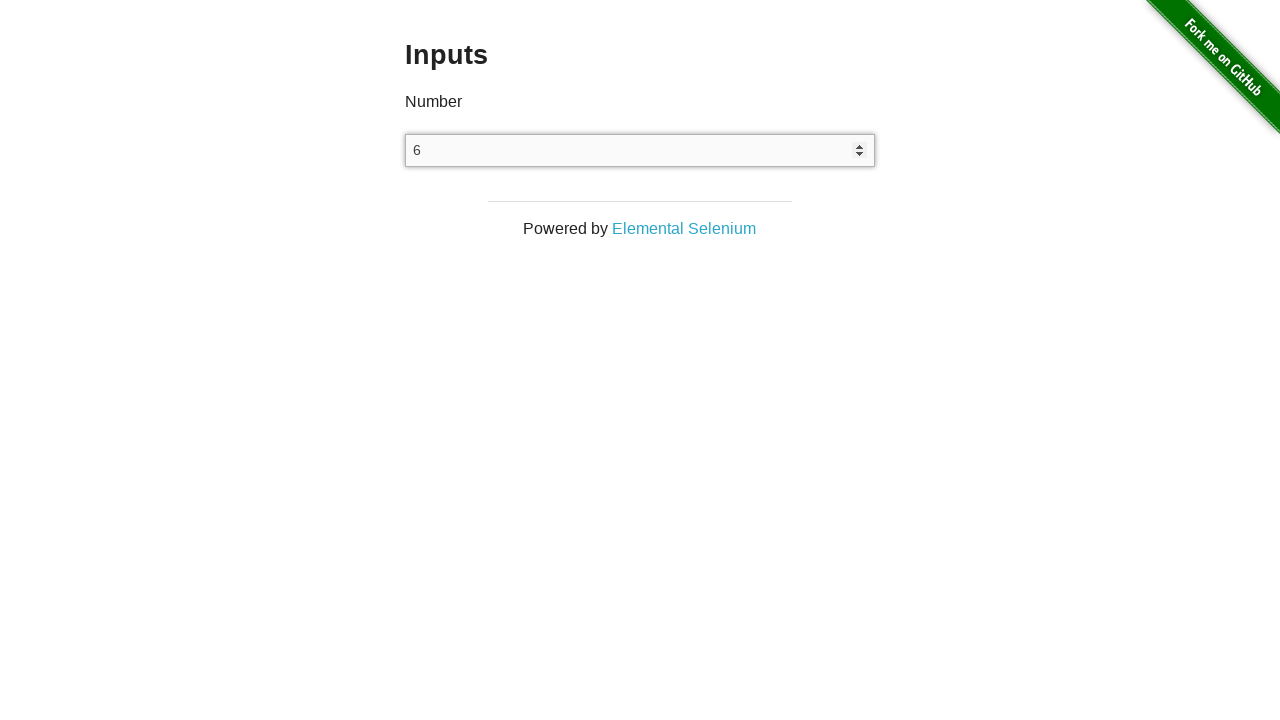

Pressed ArrowUp to increment the number value
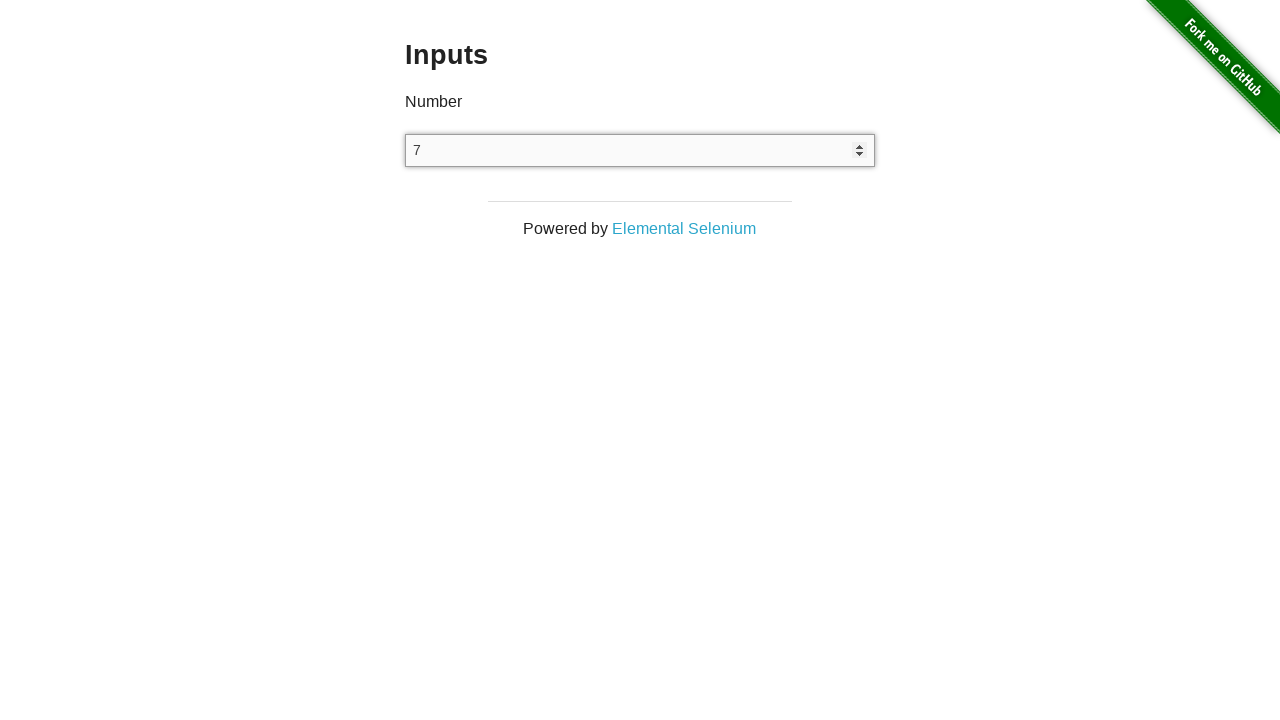

Pressed ArrowUp to increment the number value
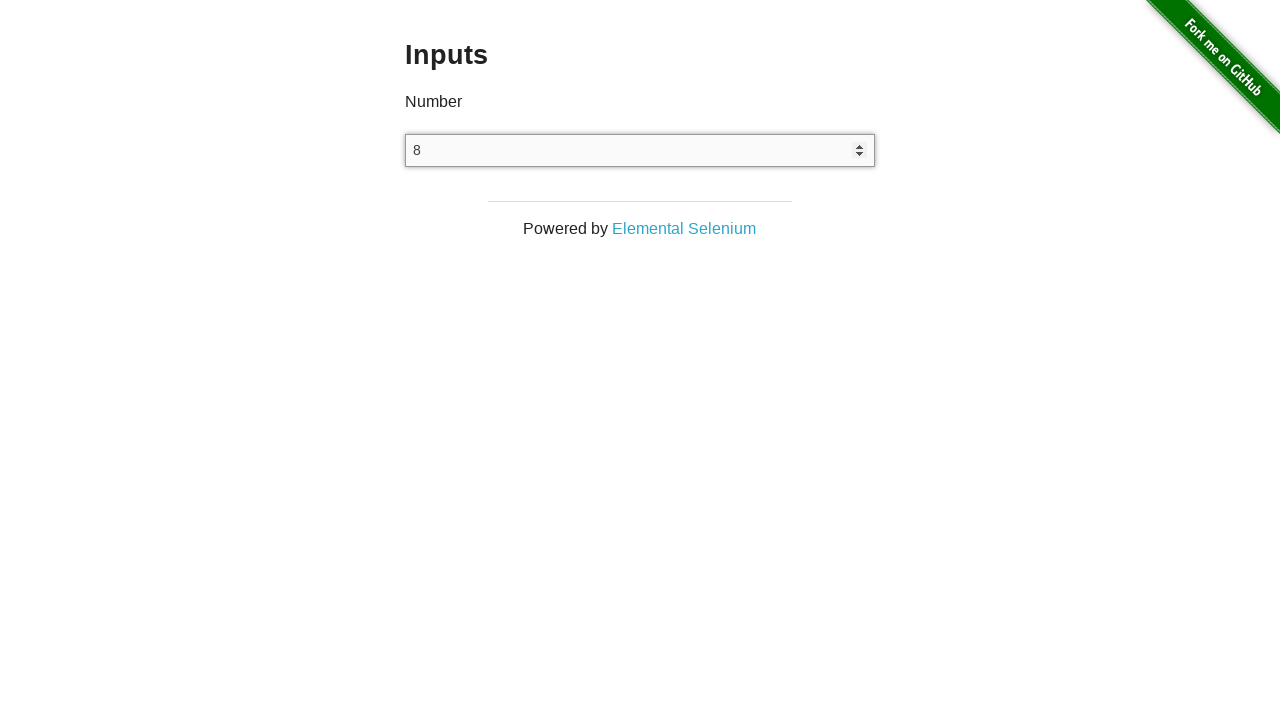

Pressed ArrowUp to increment the number value
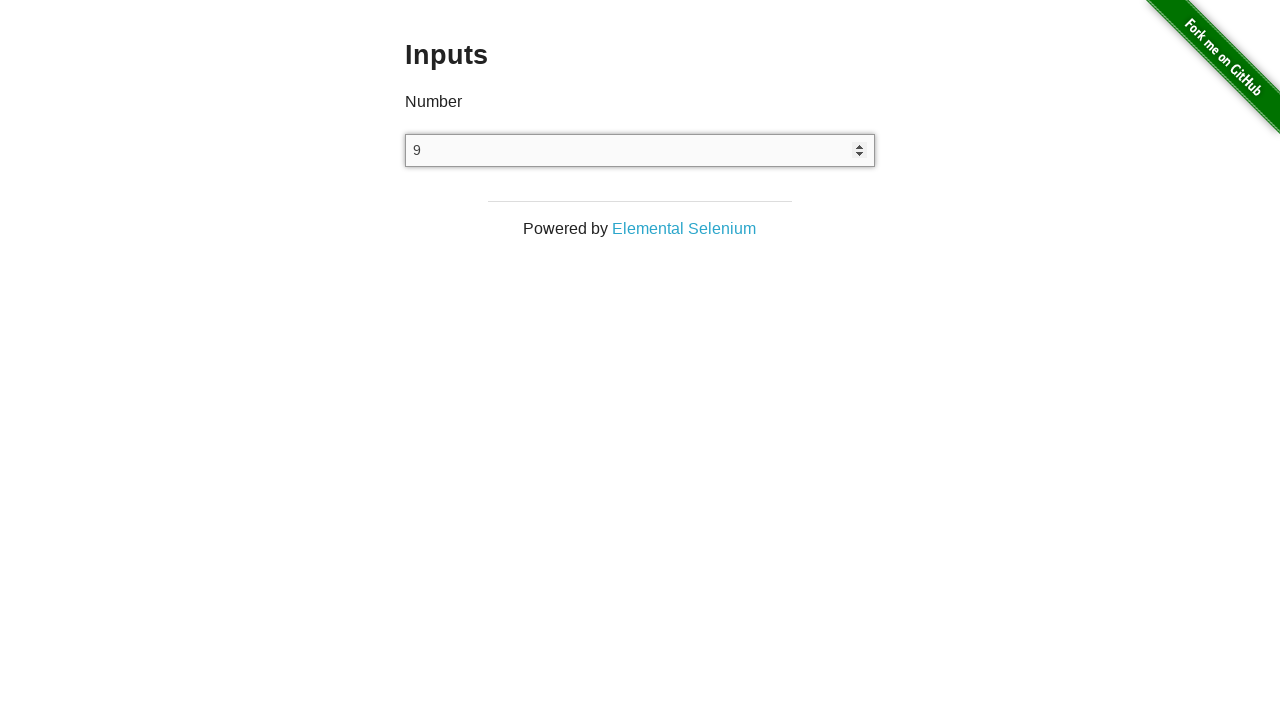

Pressed ArrowUp to increment the number value
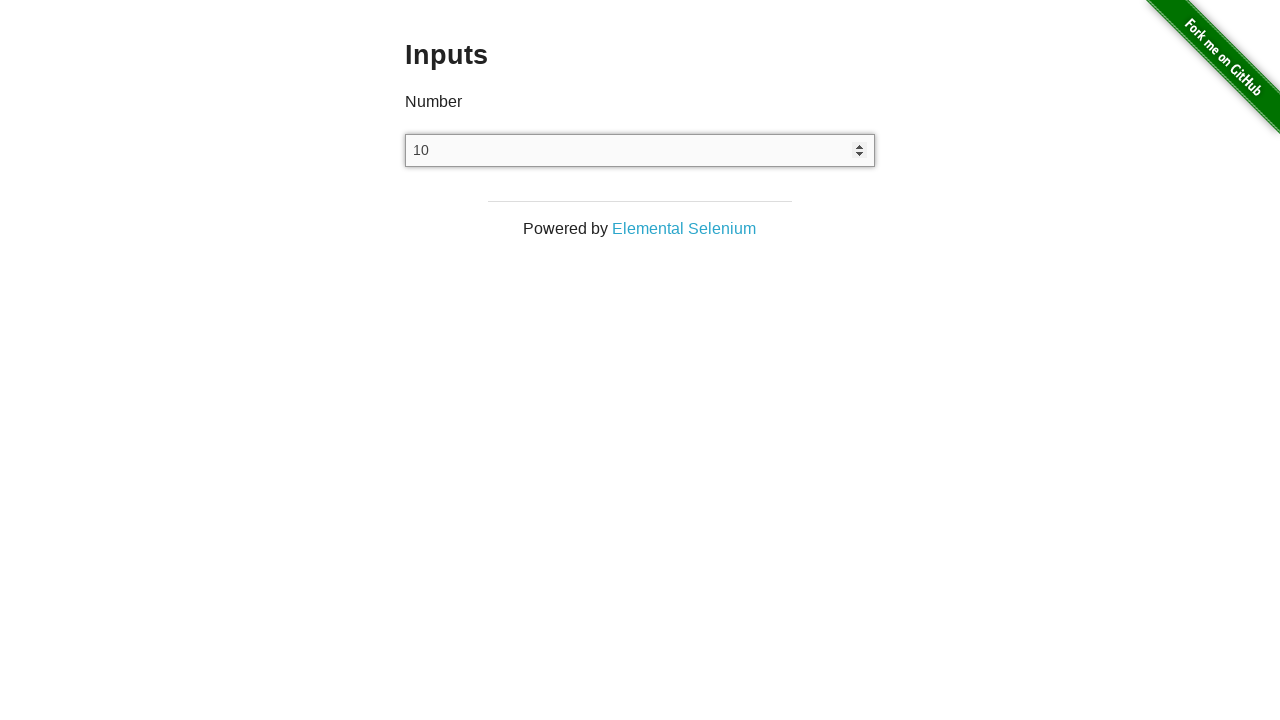

Pressed ArrowDown to decrement the number value
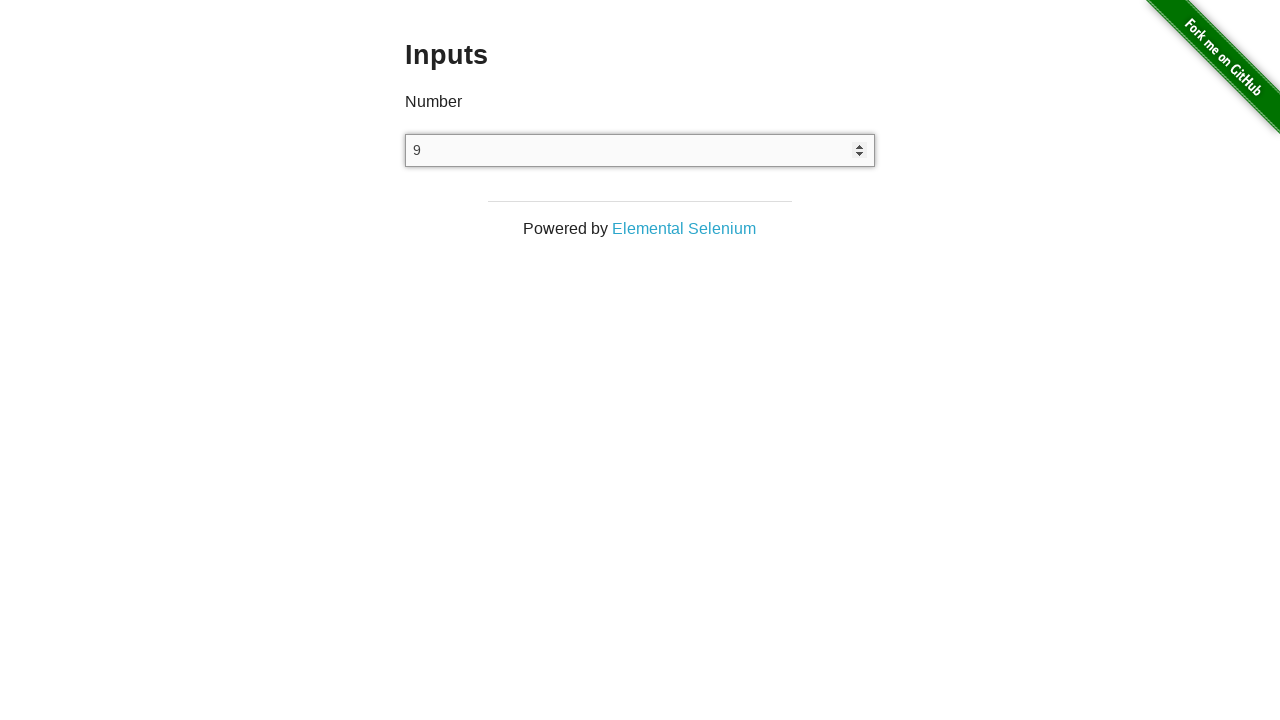

Pressed ArrowDown to decrement the number value
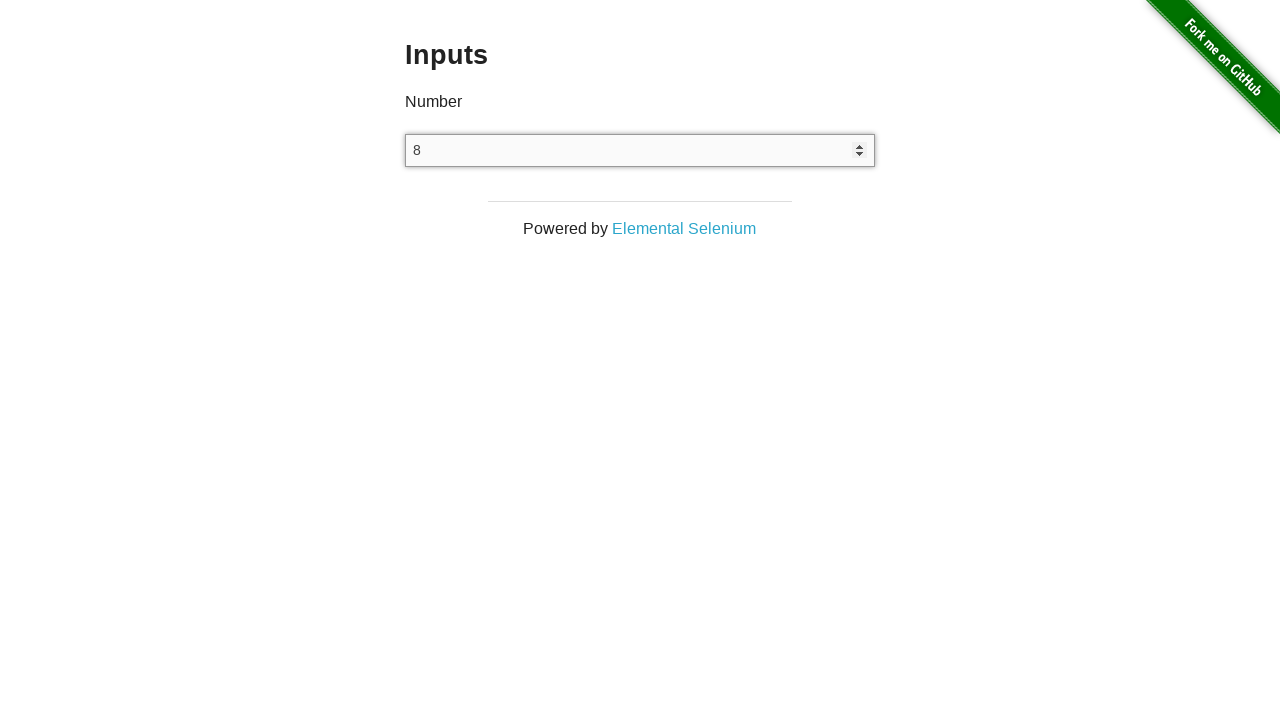

Pressed ArrowDown to decrement the number value
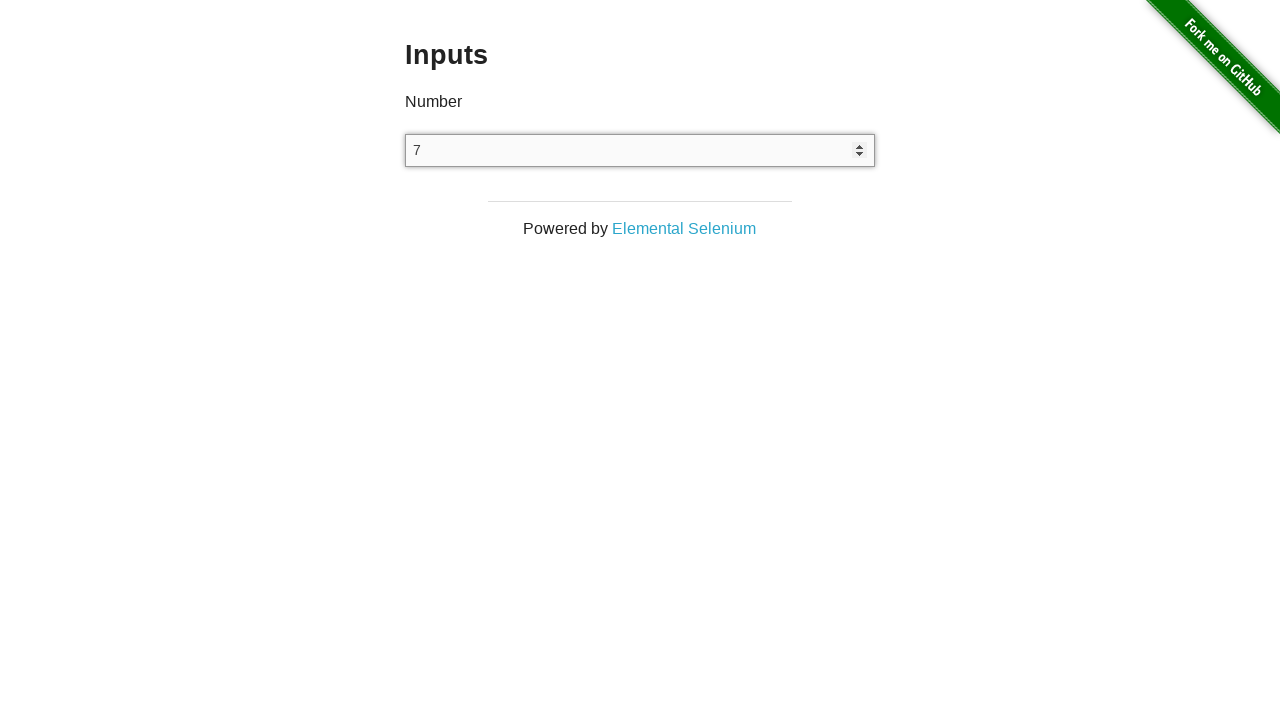

Pressed ArrowDown to decrement the number value
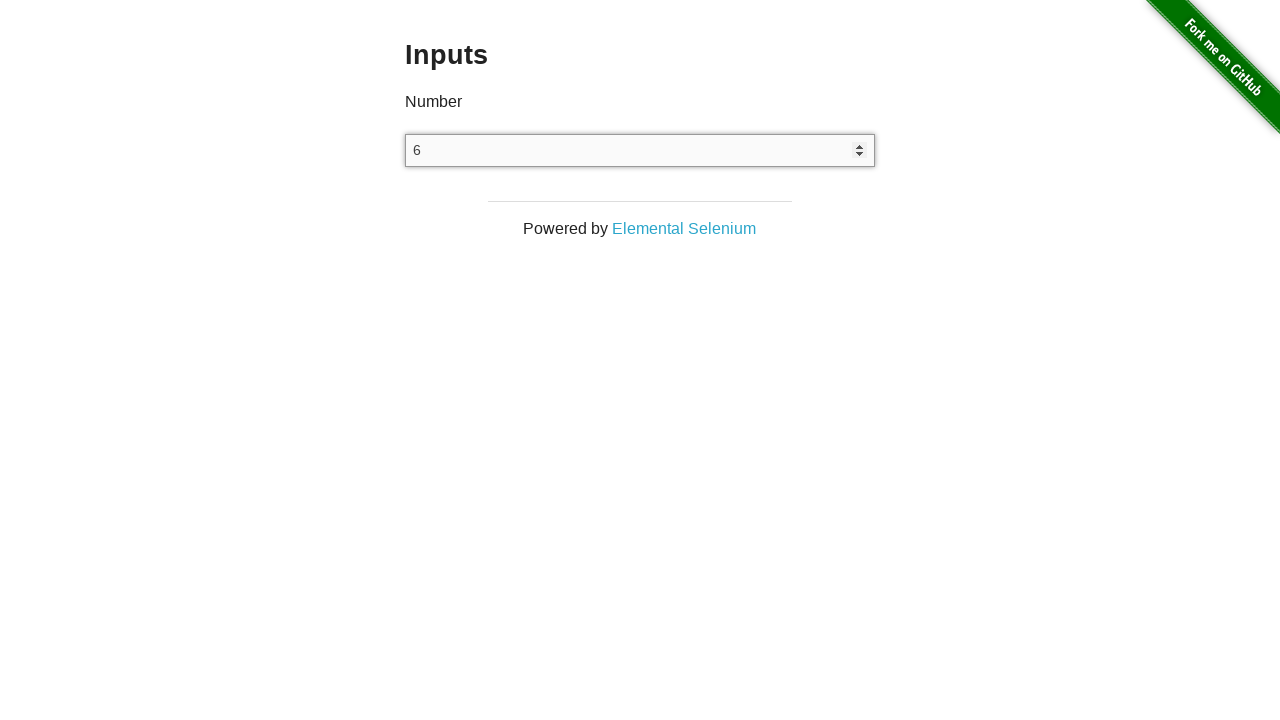

Pressed ArrowDown to decrement the number value
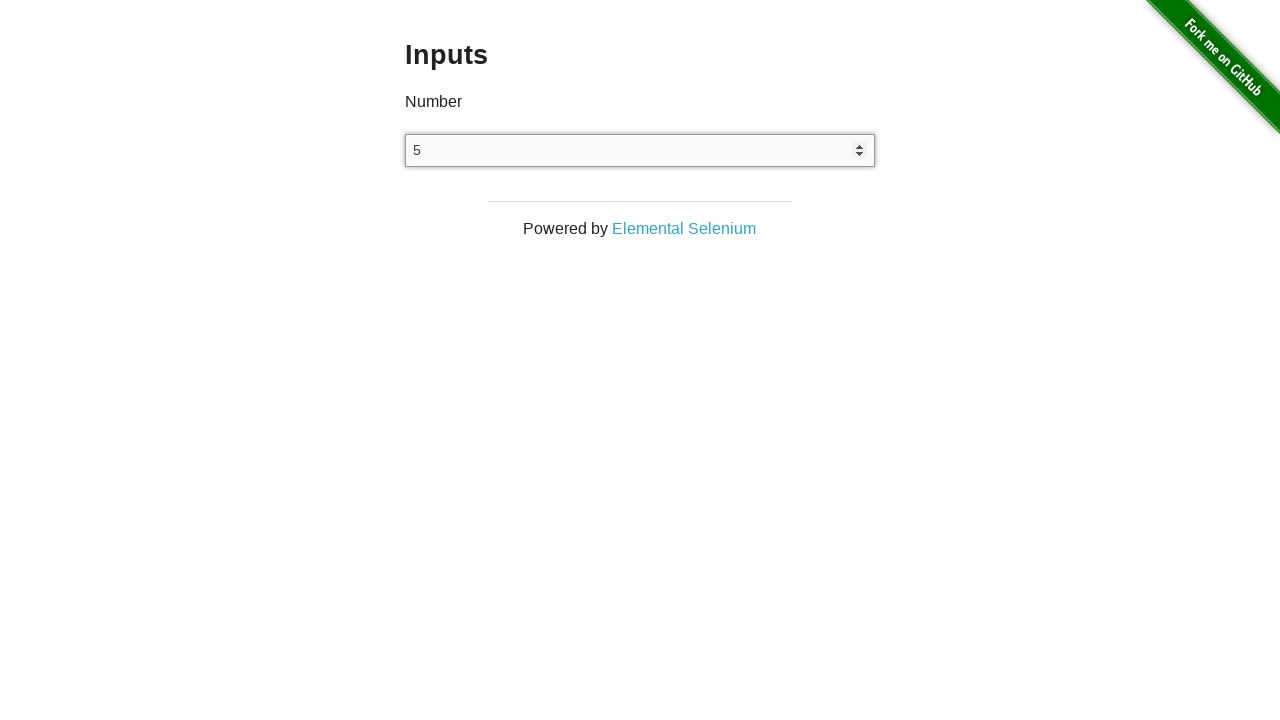

Pressed ArrowDown to decrement the number value
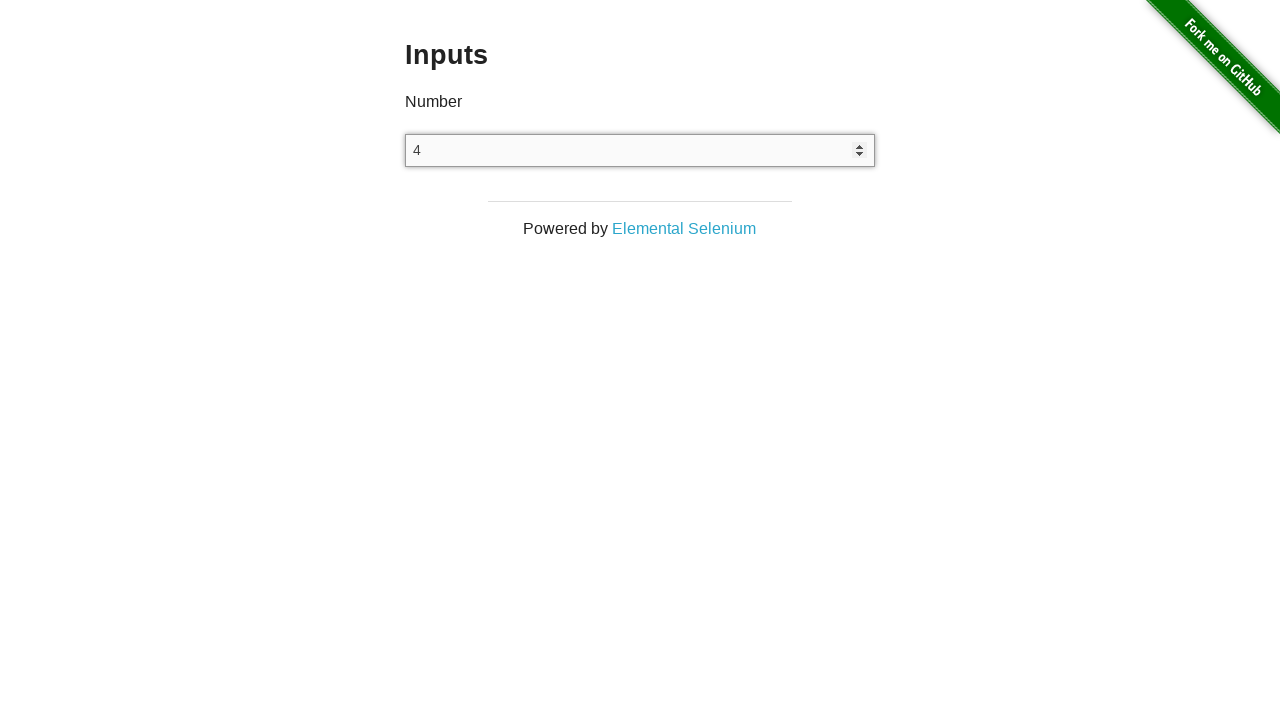

Pressed ArrowDown to decrement the number value
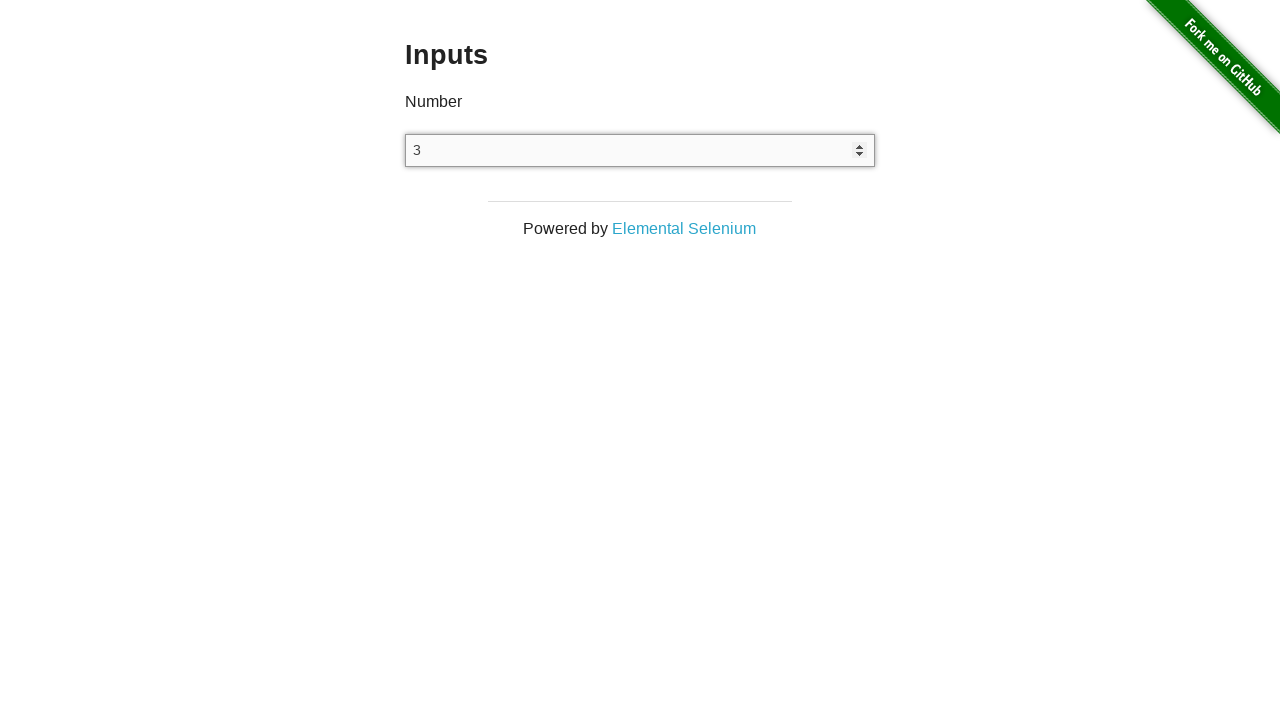

Pressed ArrowDown to decrement the number value
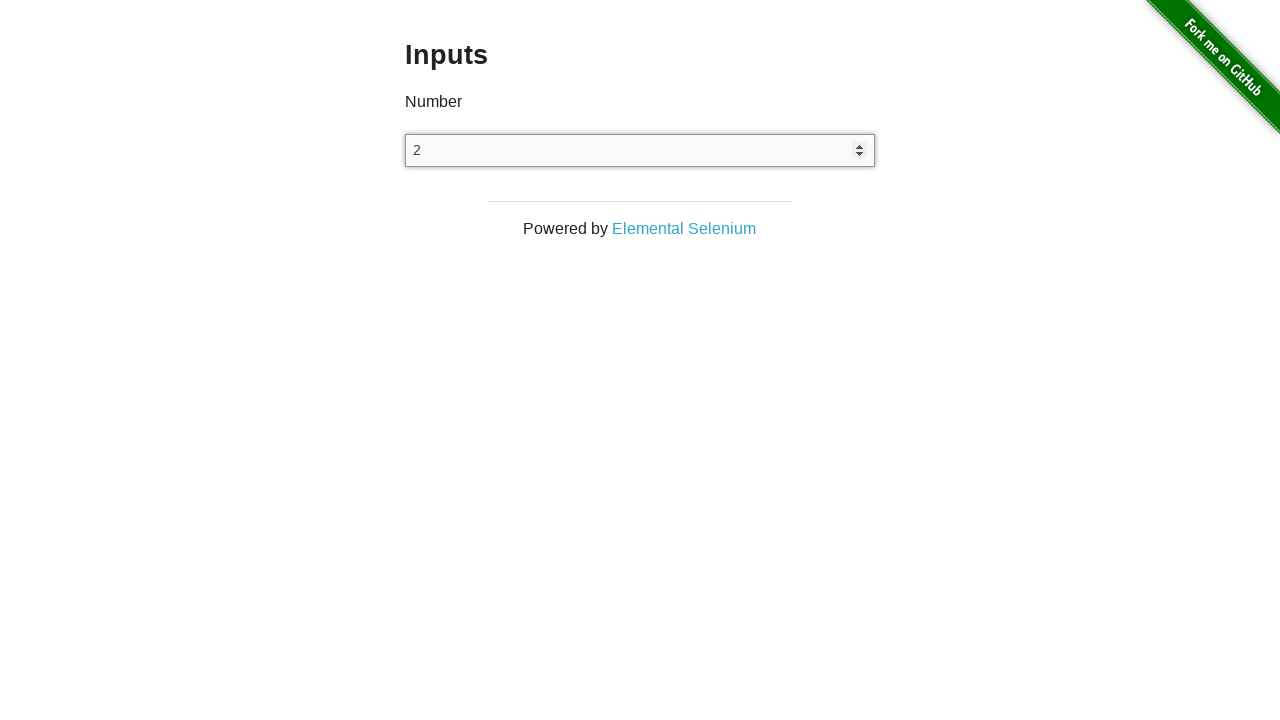

Pressed ArrowDown to decrement the number value
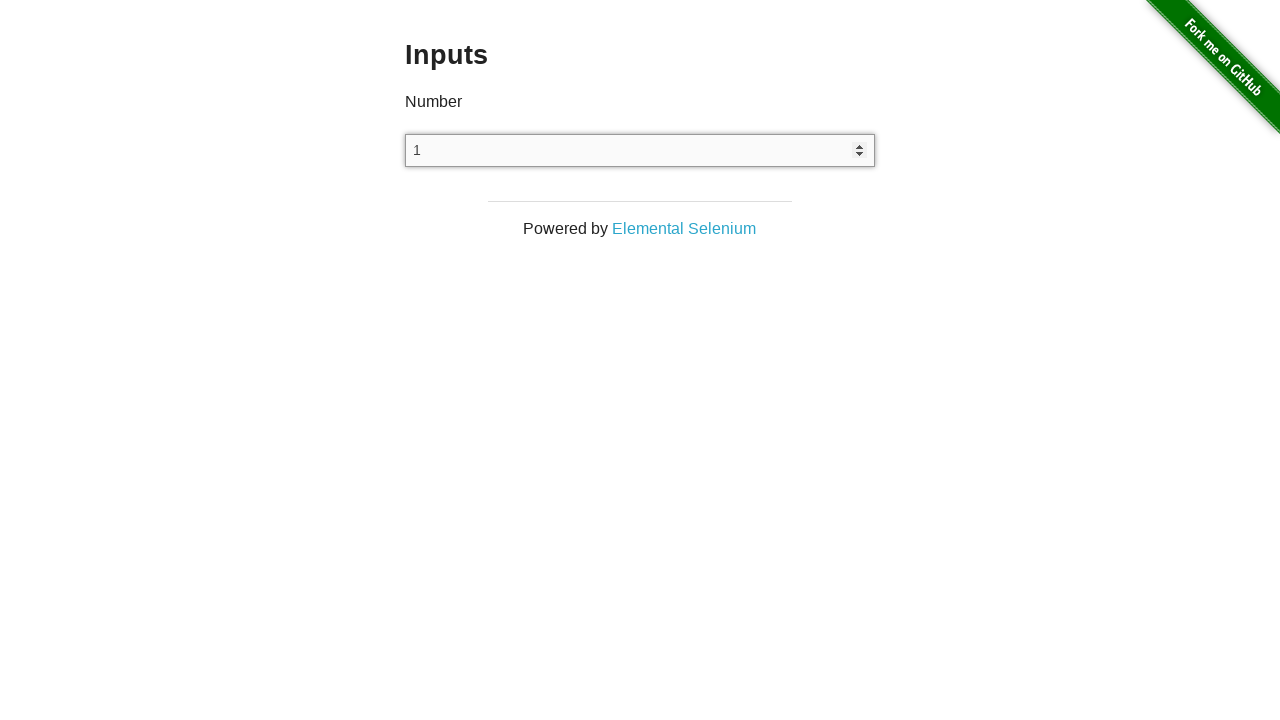

Pressed ArrowDown to decrement the number value
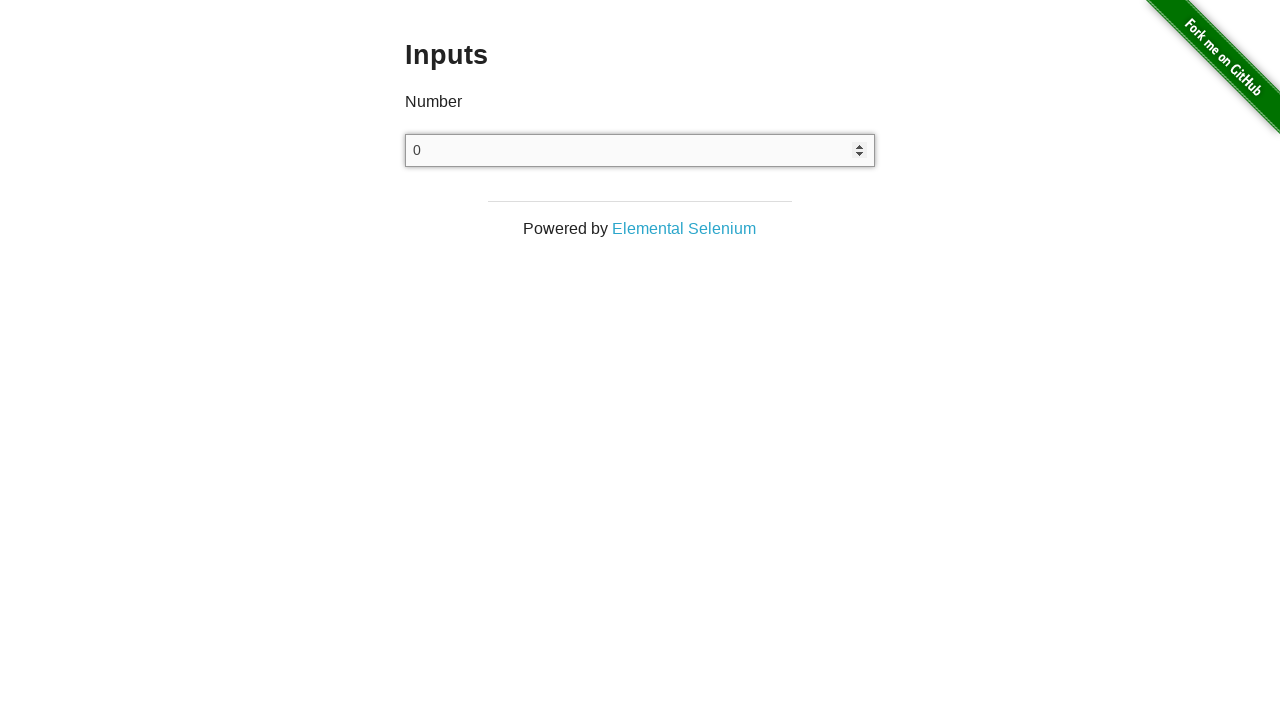

Pressed ArrowDown to decrement the number value
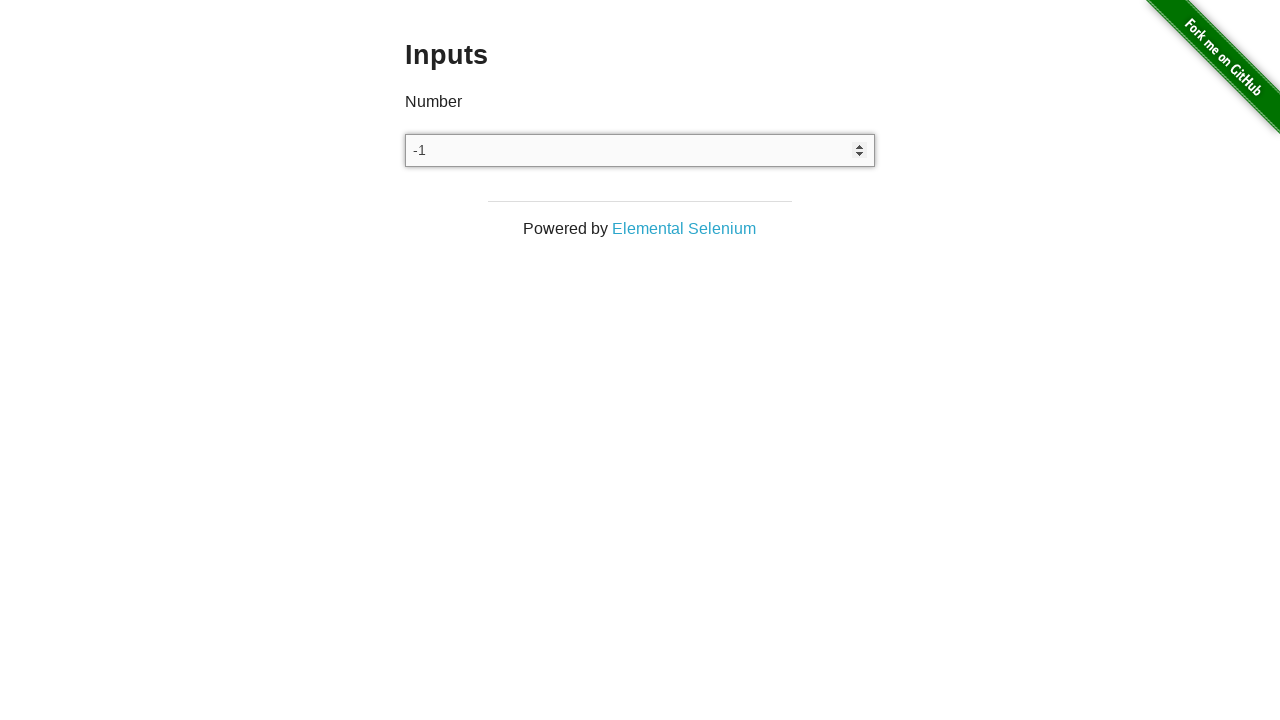

Pressed ArrowDown to decrement the number value
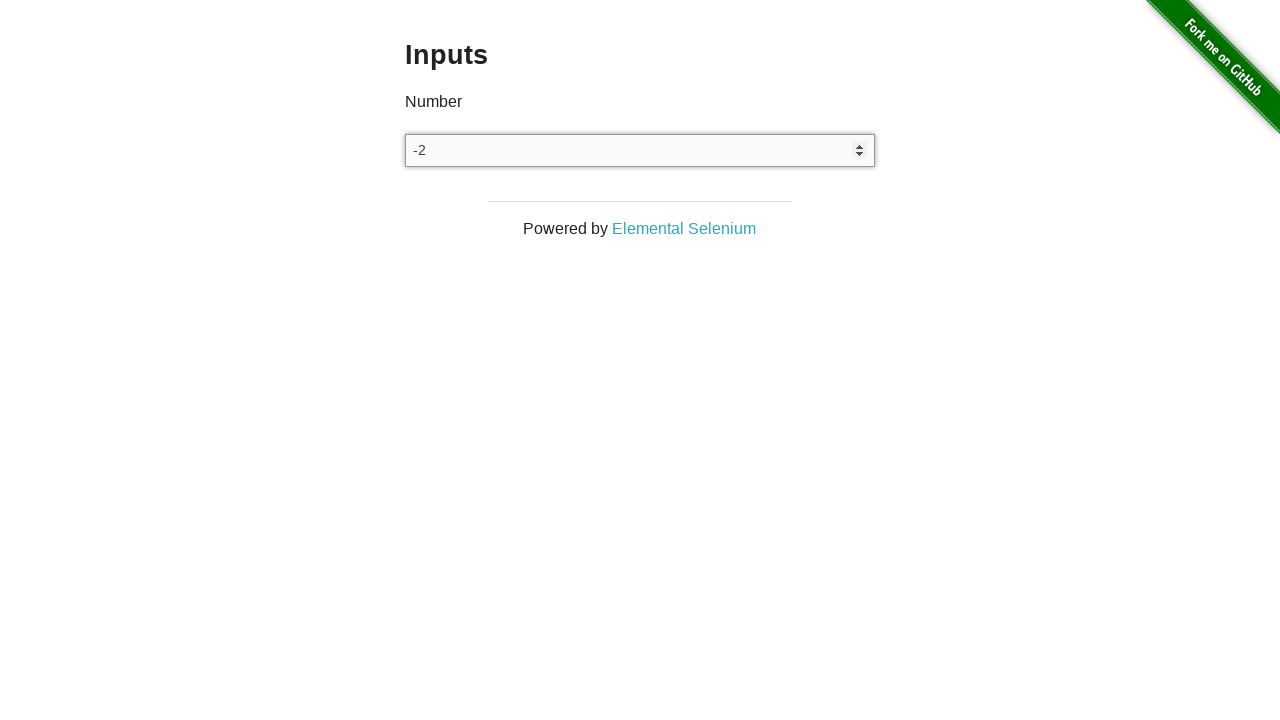

Pressed ArrowDown to decrement the number value
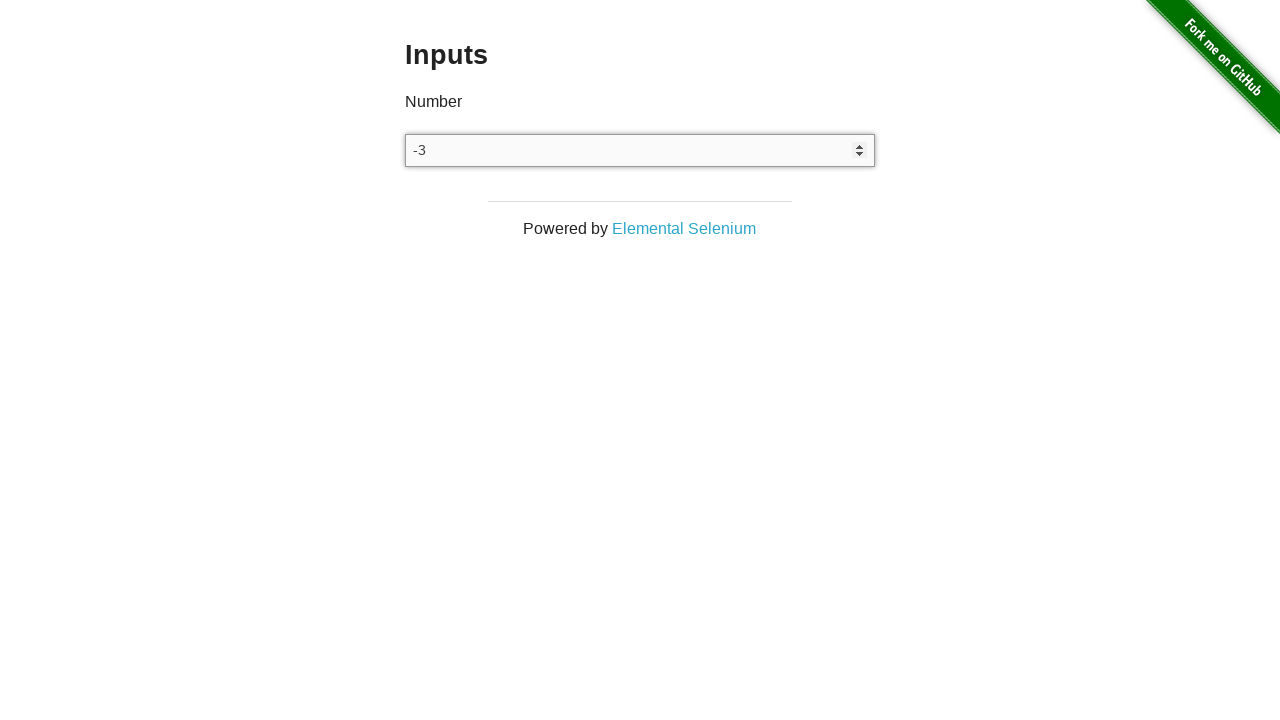

Pressed ArrowDown to decrement the number value
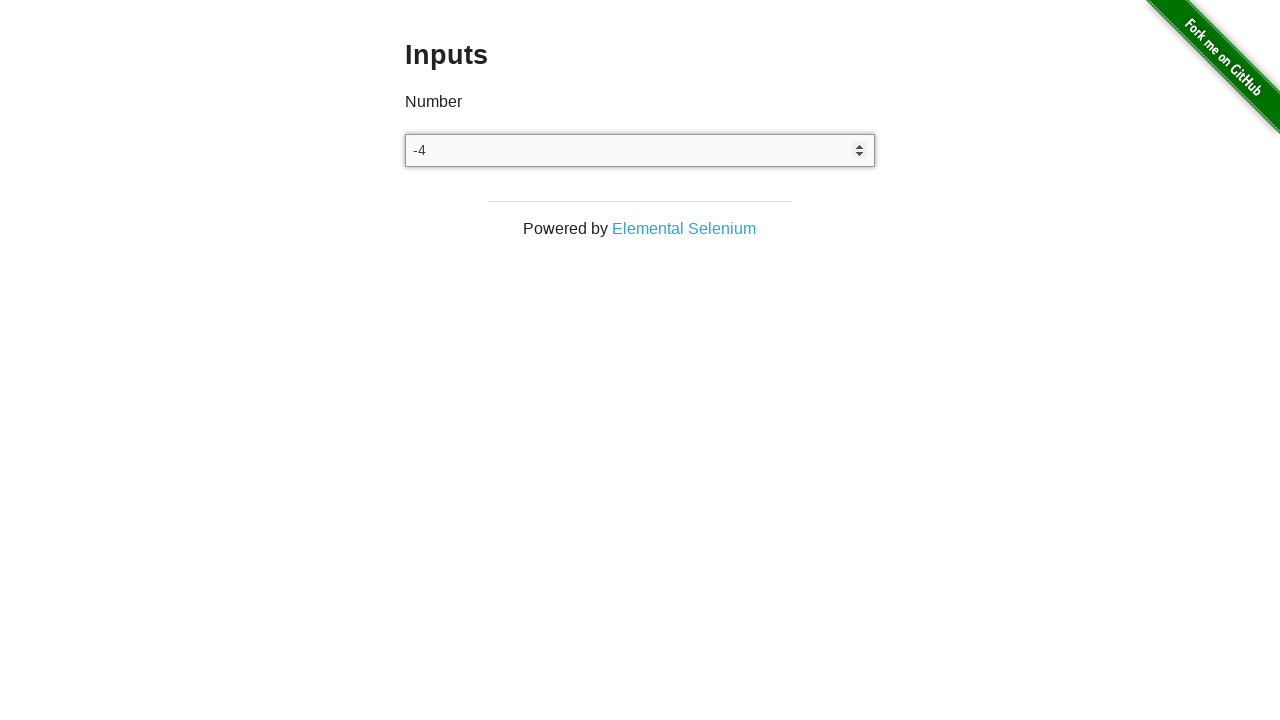

Pressed ArrowDown to decrement the number value
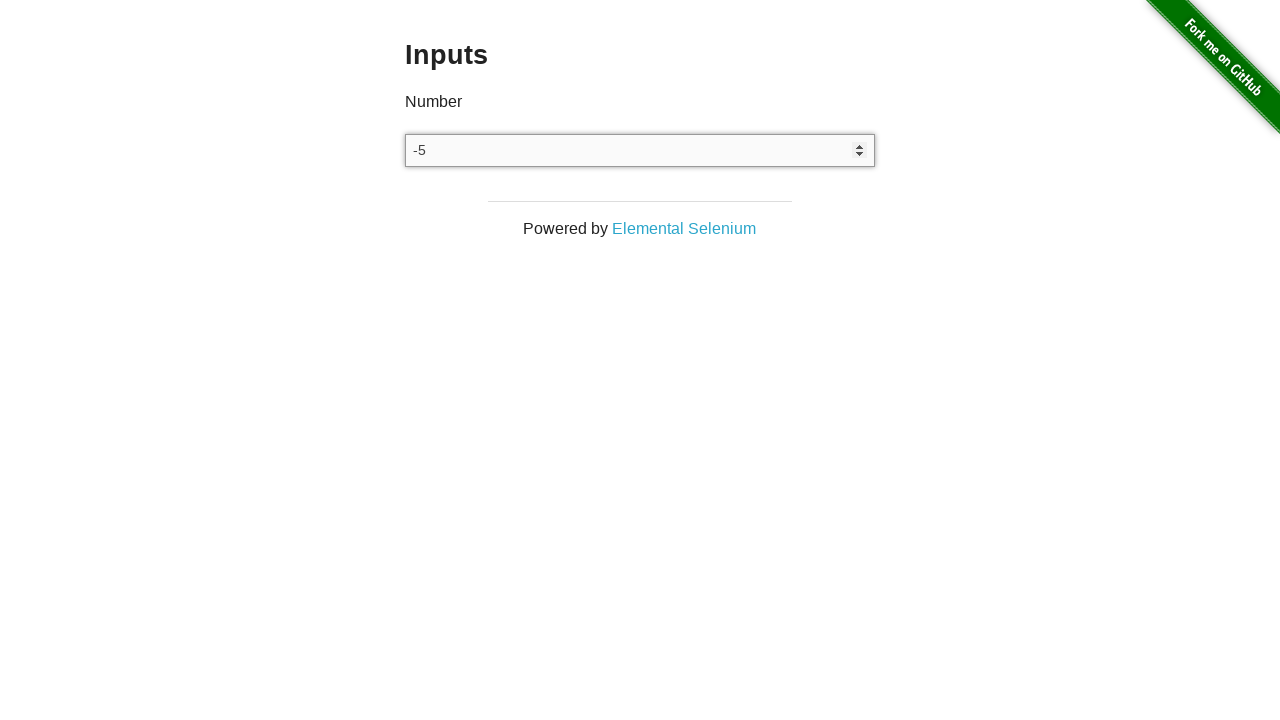

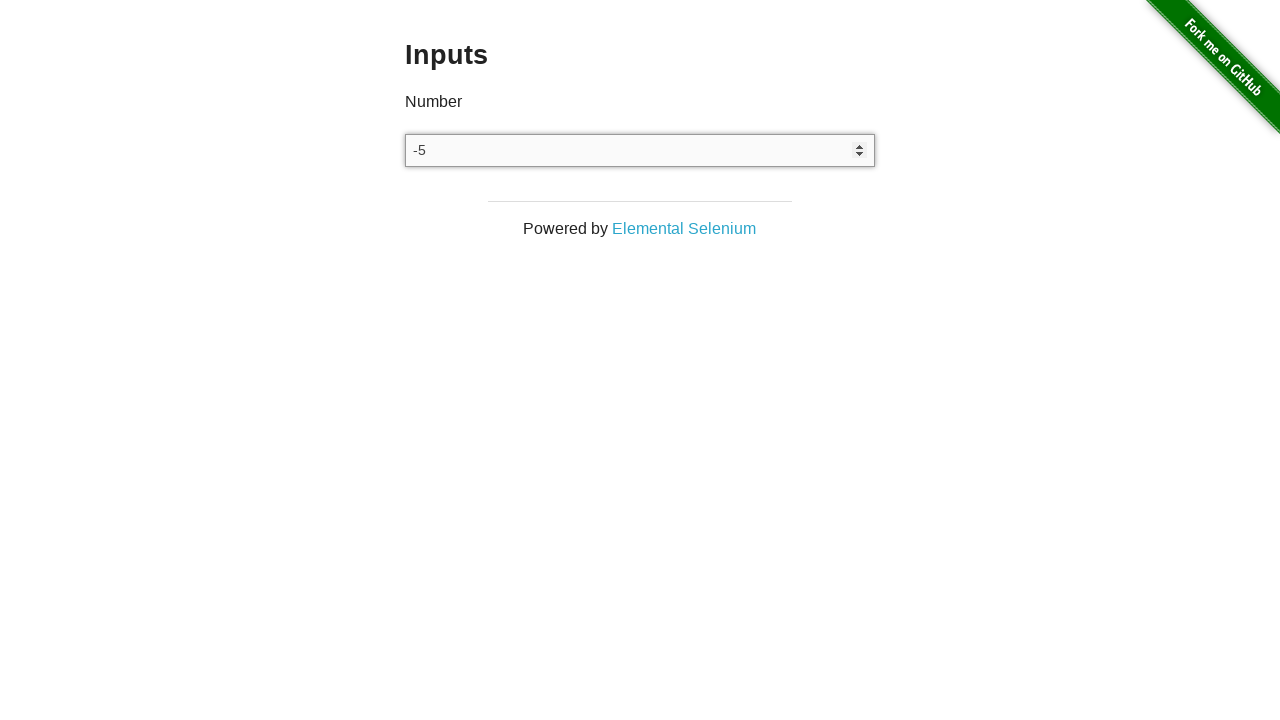